Tests form validation by submitting patient form with only age filled (no name), verifying error message appears

Starting URL: https://odontologic-system.vercel.app/add

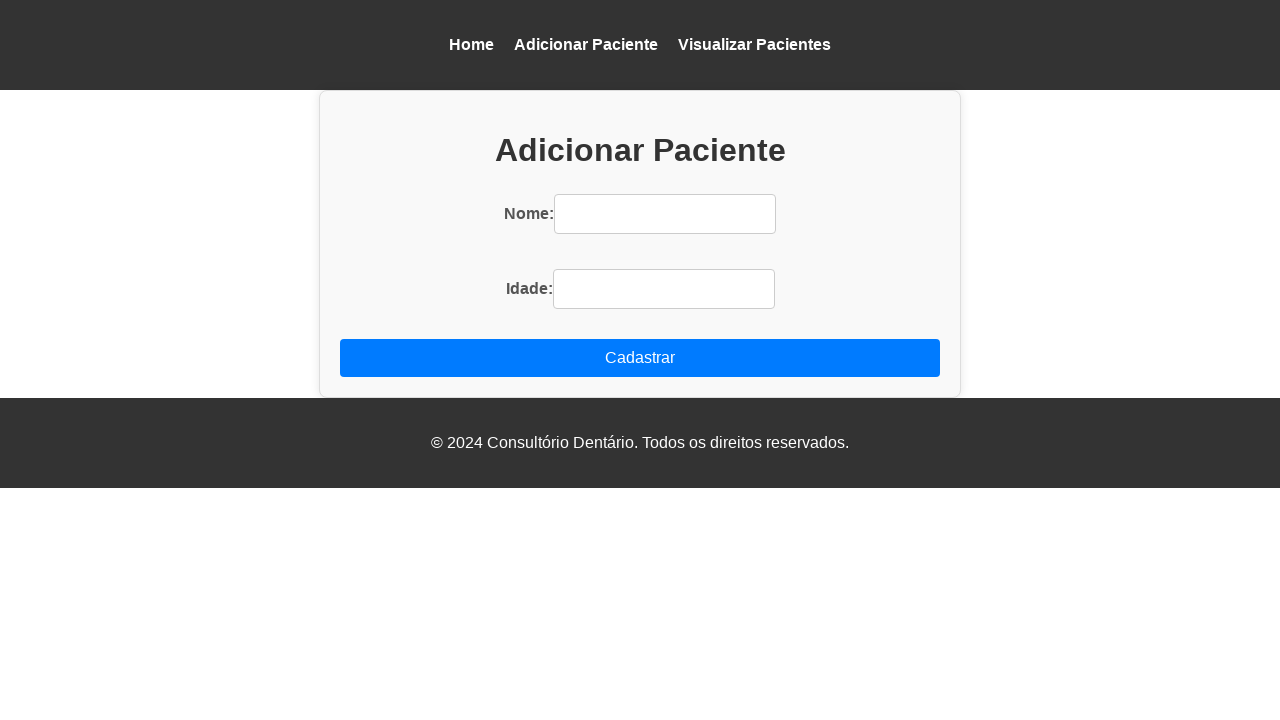

Navigated to patient form page
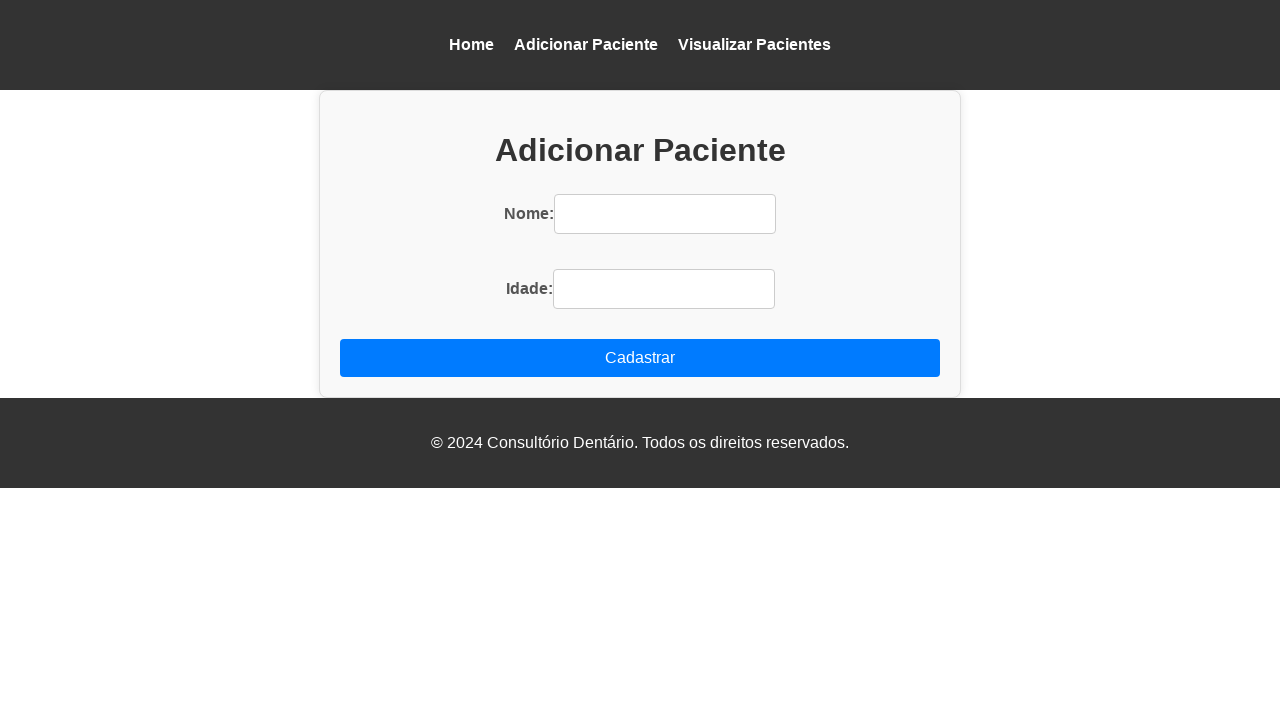

Filled age field with '28', leaving name field empty on div.add-resource input >> nth=1
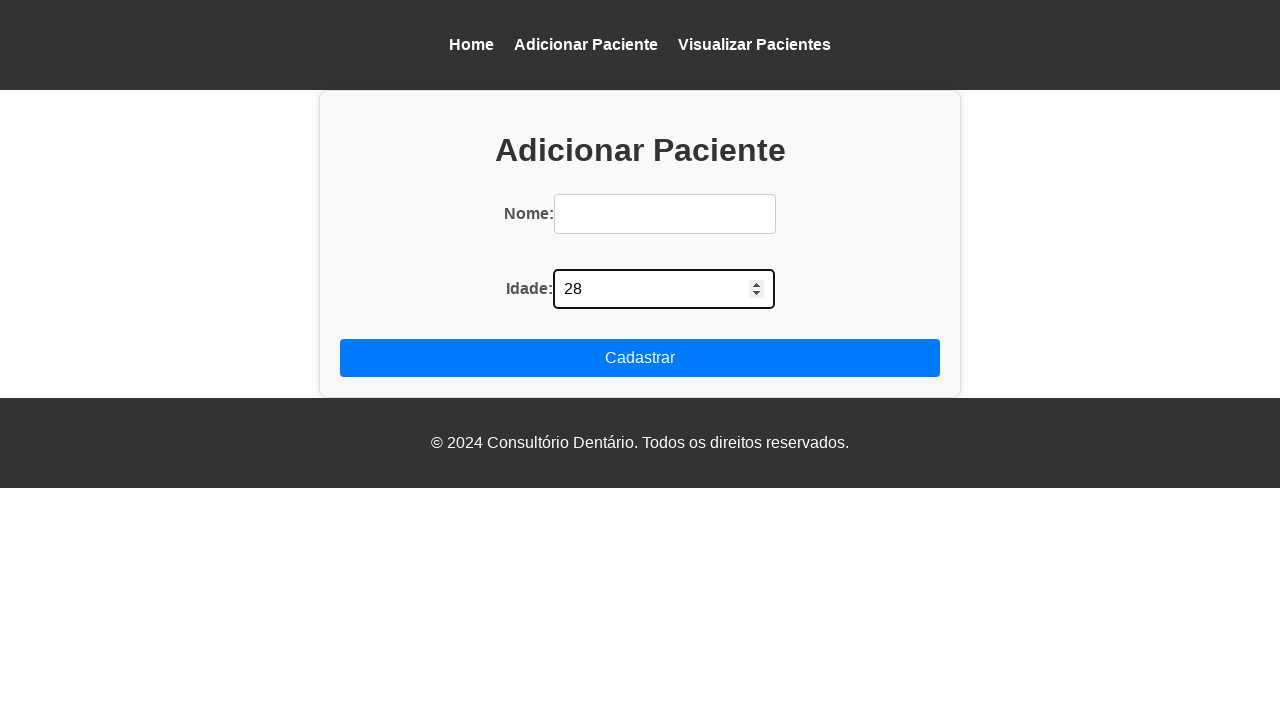

Clicked submit button to attempt form submission at (640, 358) on button[type='submit']
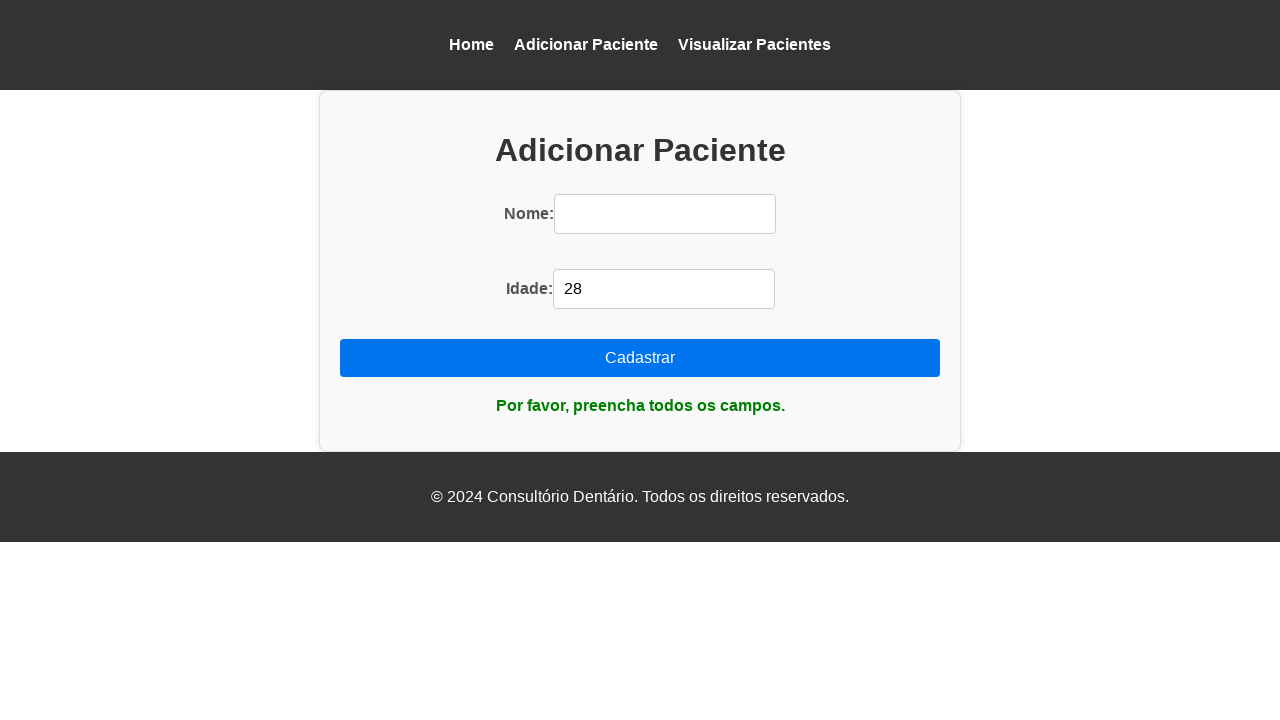

Error message 'Por favor, preencha todos os campos.' appeared, validating form requires all fields
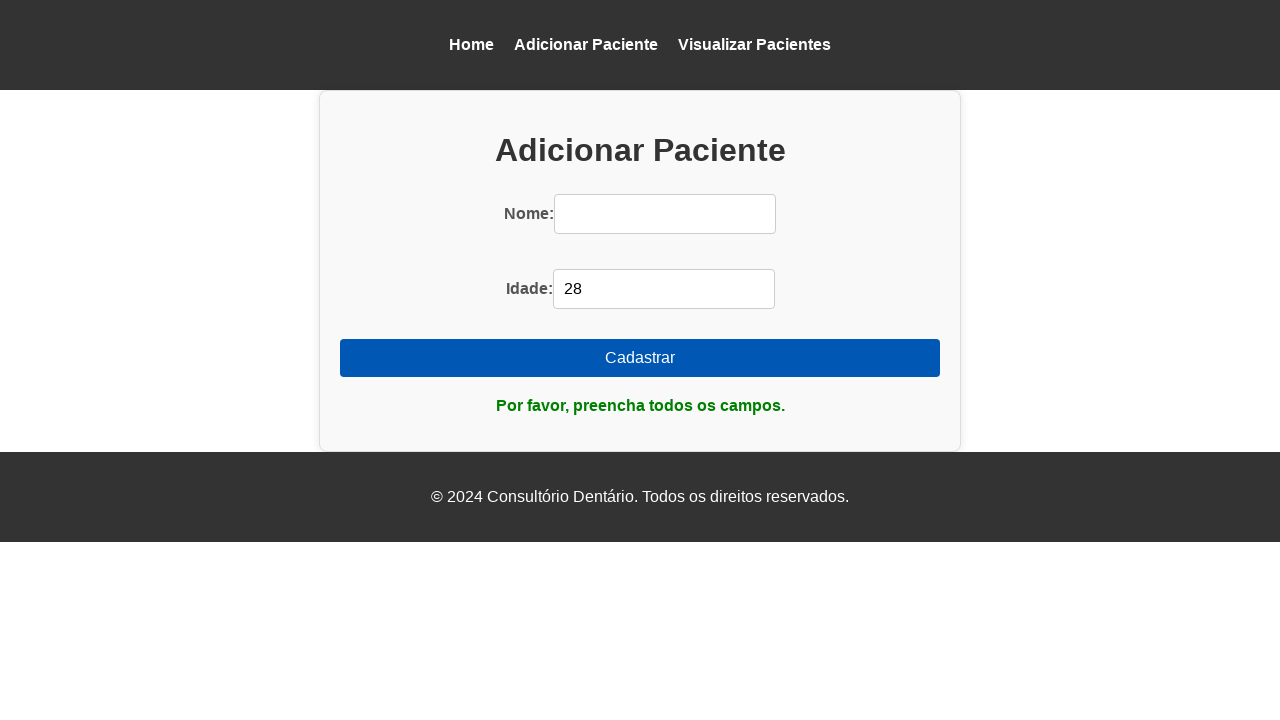

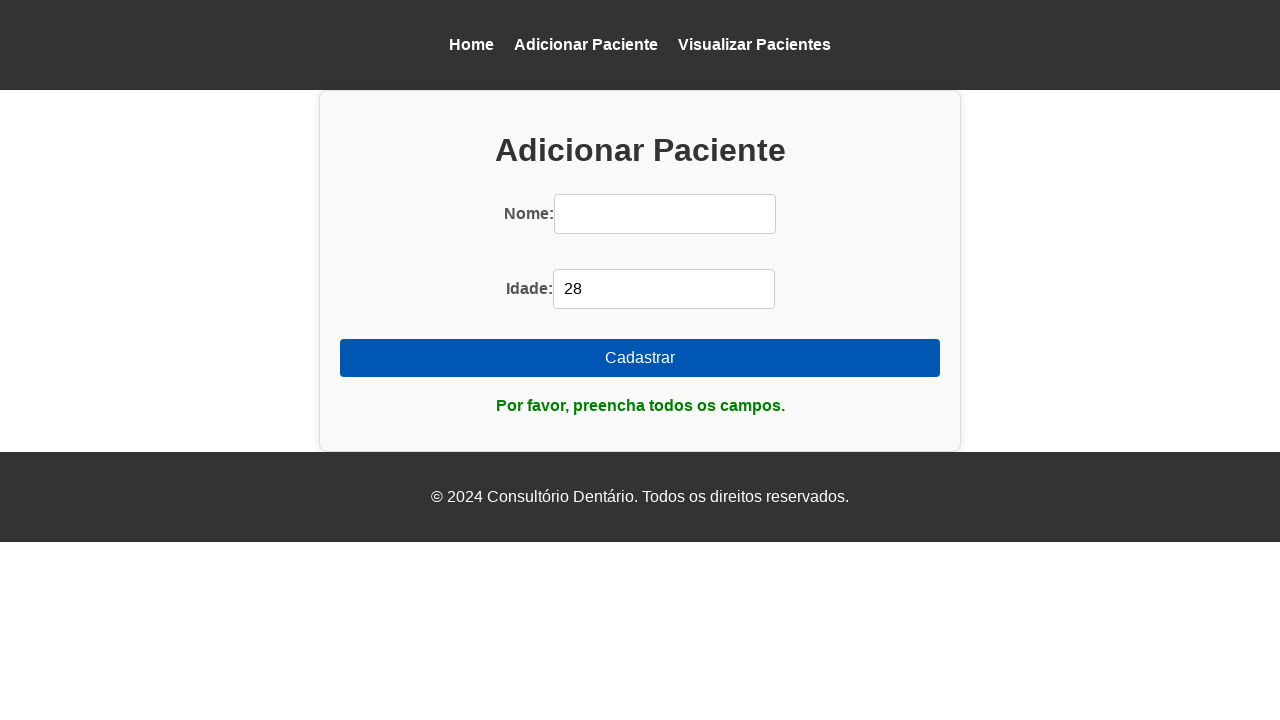